Tests double-click functionality by double-clicking on text within an iframe and verifying the text color changes to red

Starting URL: https://www.w3schools.com/tags/tryit.asp?filename=tryhtml5_ev_ondblclick2

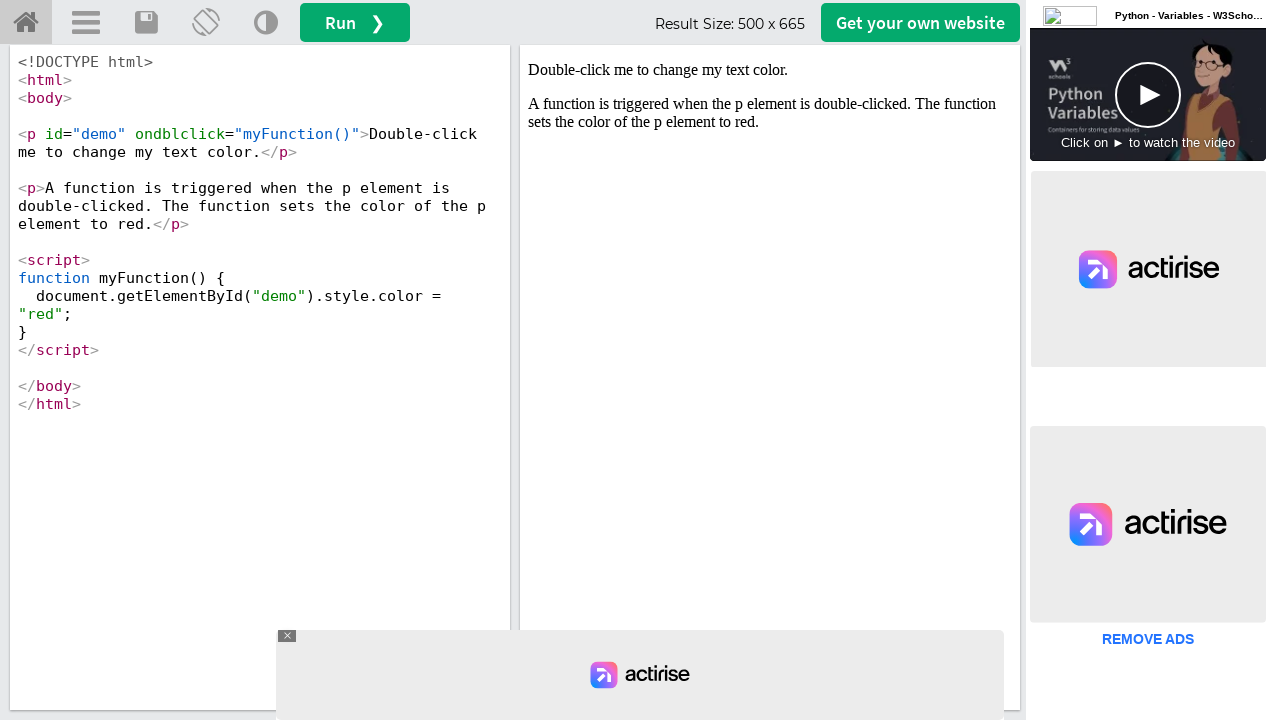

Located iframe with id 'iframeResult'
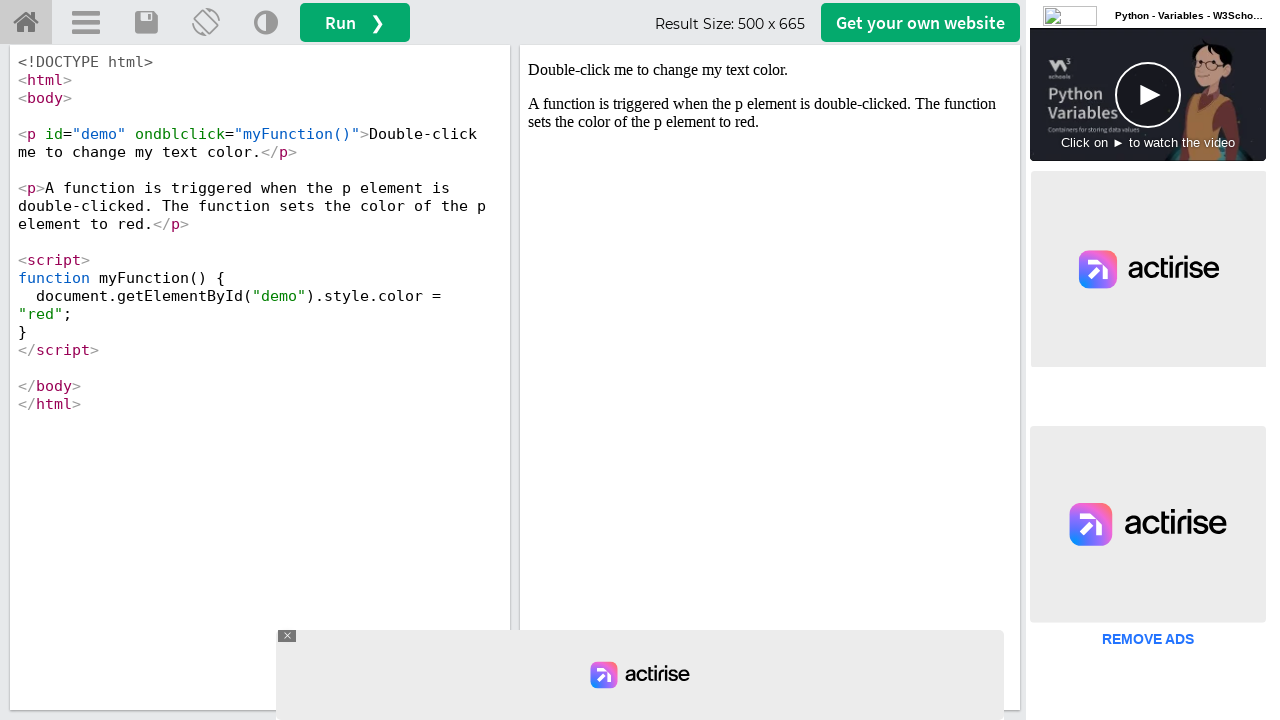

Double-clicked on text 'Double-click me to change my text color.' at (770, 70) on iframe[id='iframeResult'] >> internal:control=enter-frame >> text=Double-click m
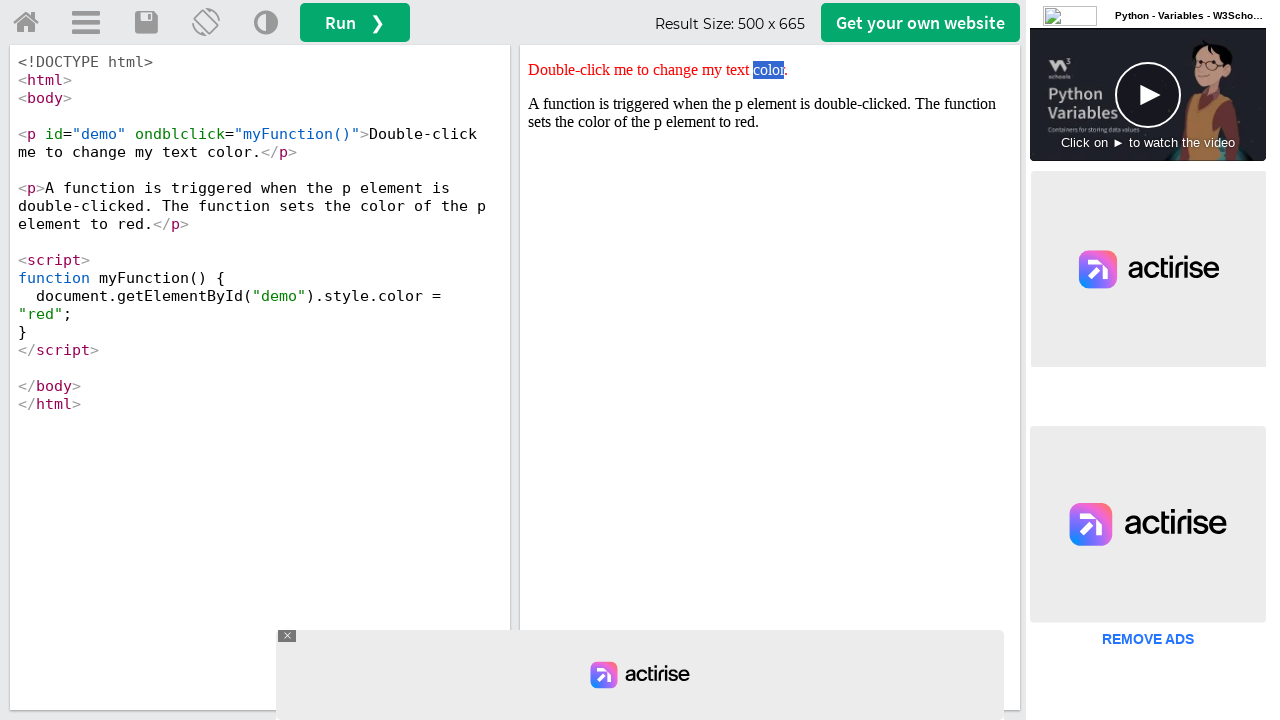

Located paragraph element with ondblclick attribute
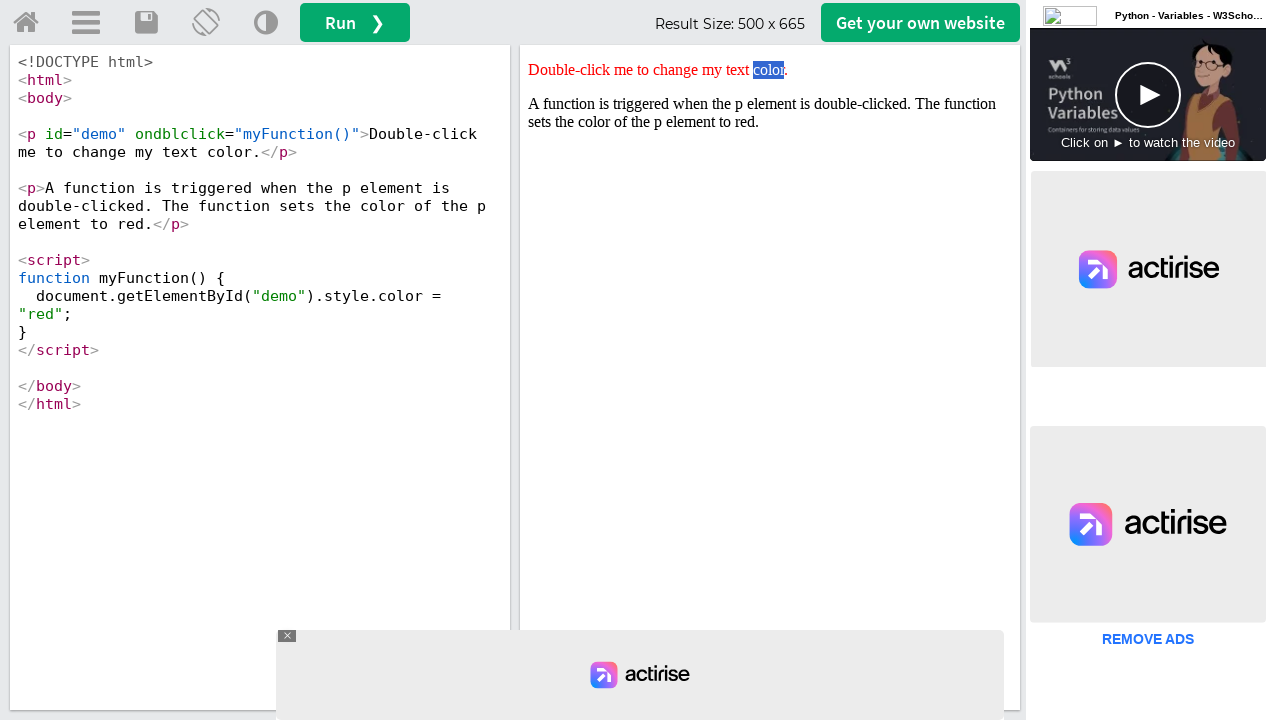

Retrieved style attribute from element
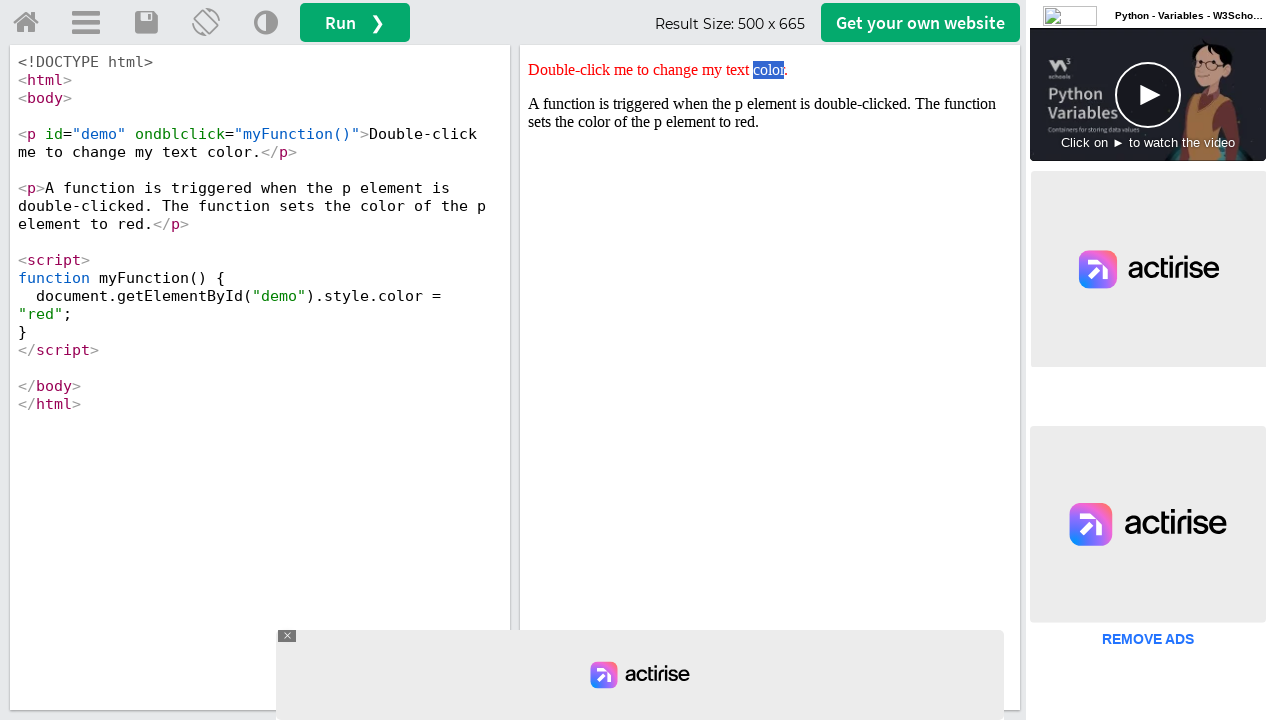

Verified that text color changed to red
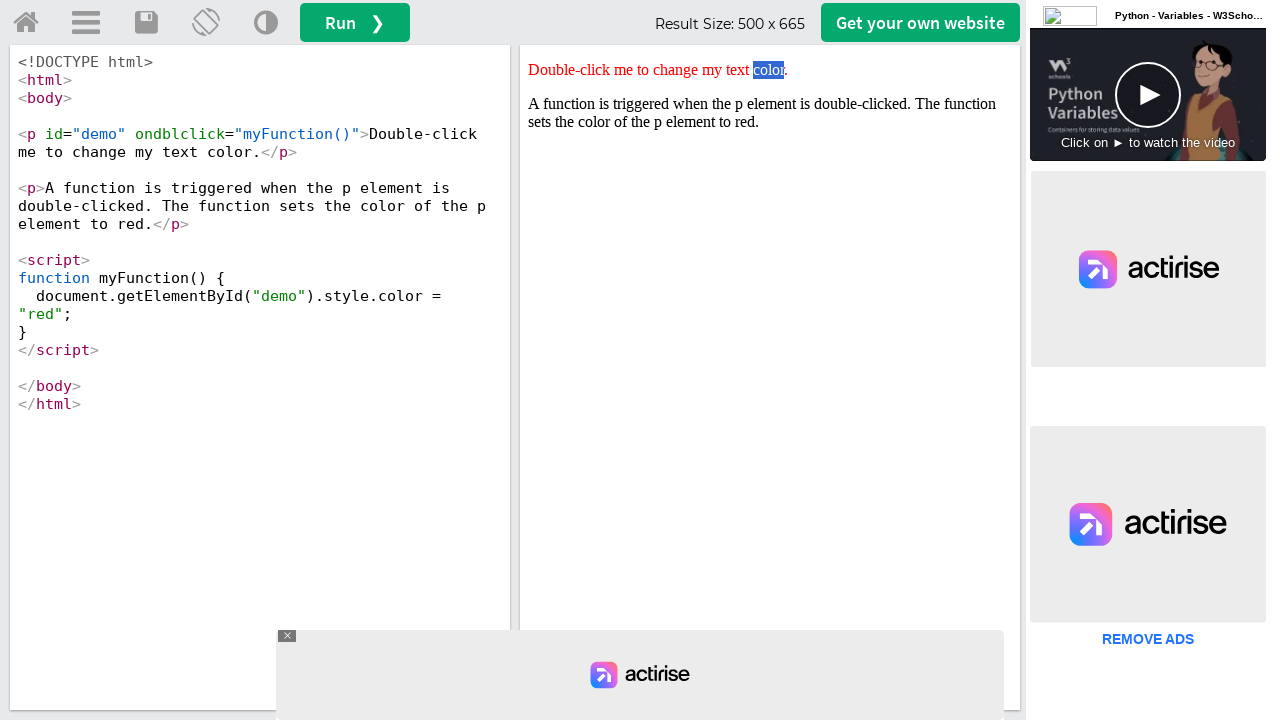

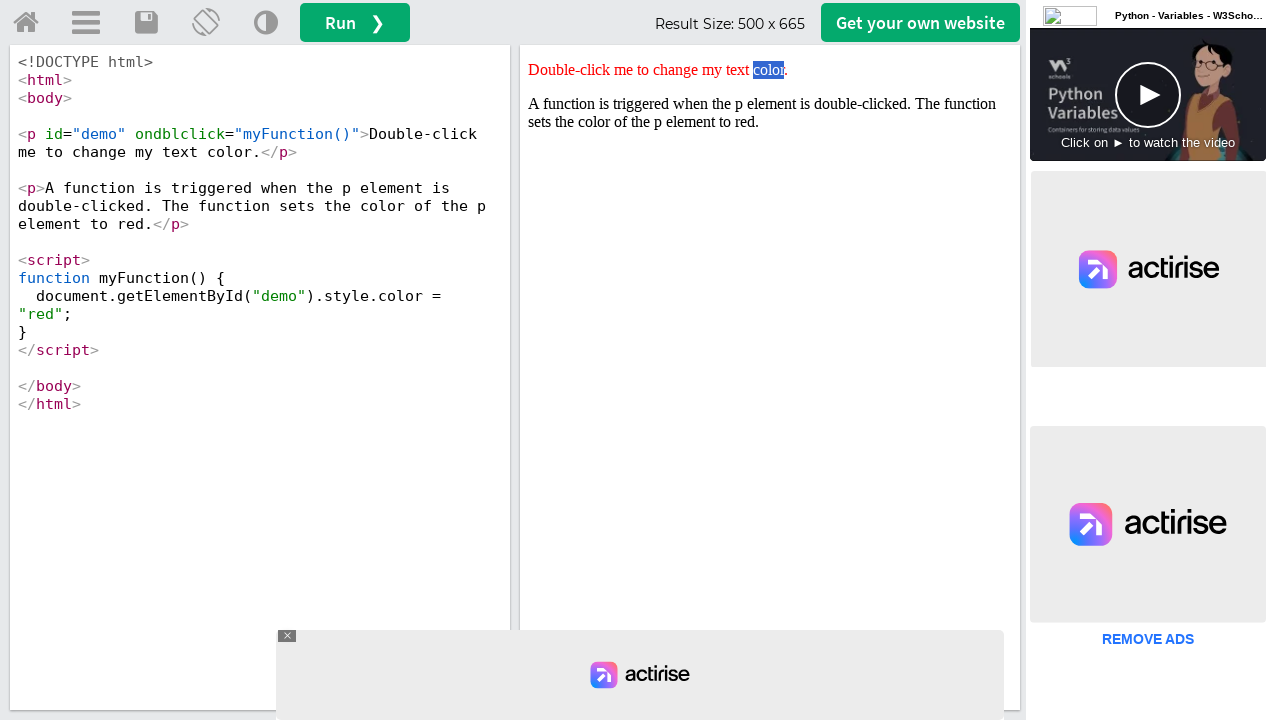